Navigates to RedBus travel booking website and verifies the page loads successfully by waiting for the page content.

Starting URL: https://www.redbus.in/

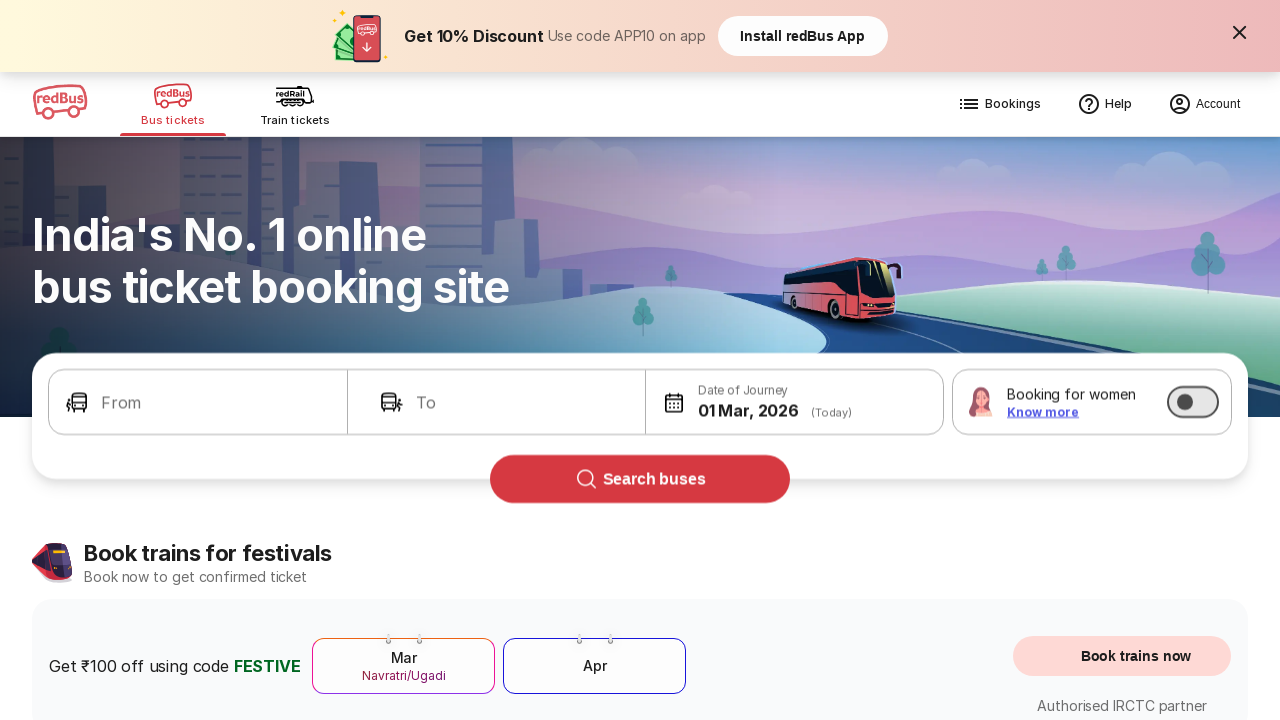

Waited for network idle state - page content loaded
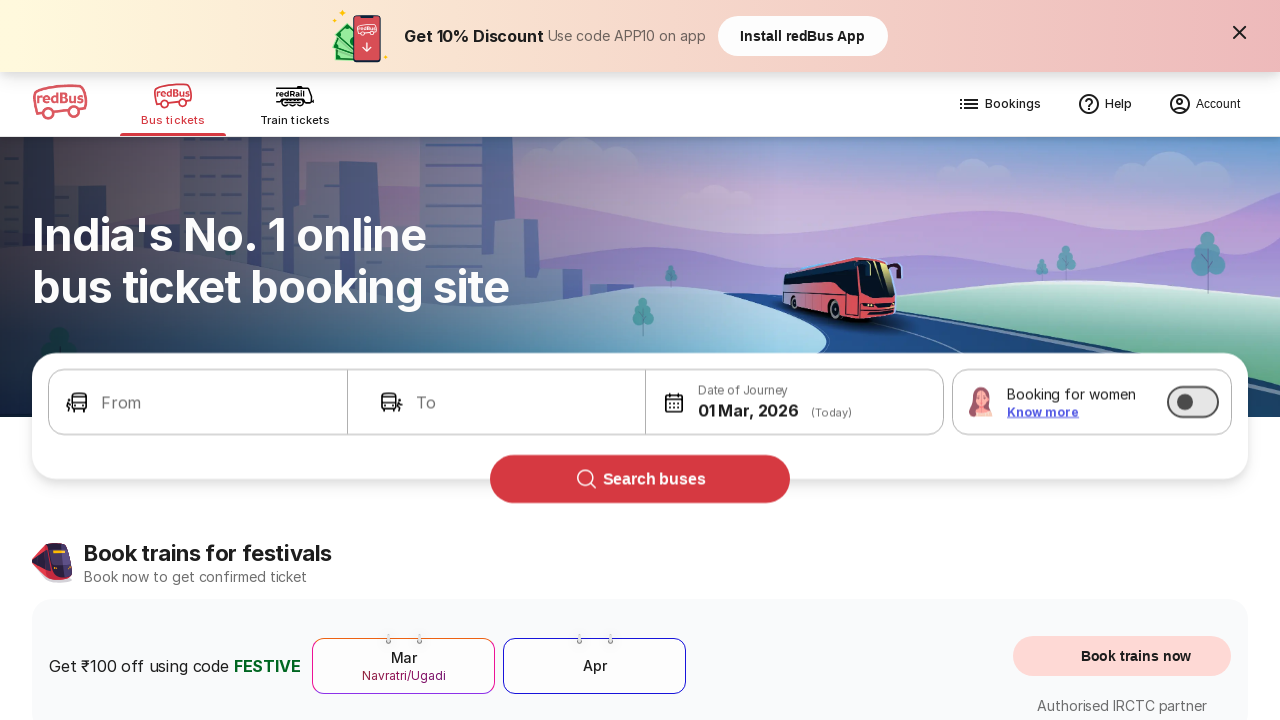

Verified body element is present on RedBus homepage
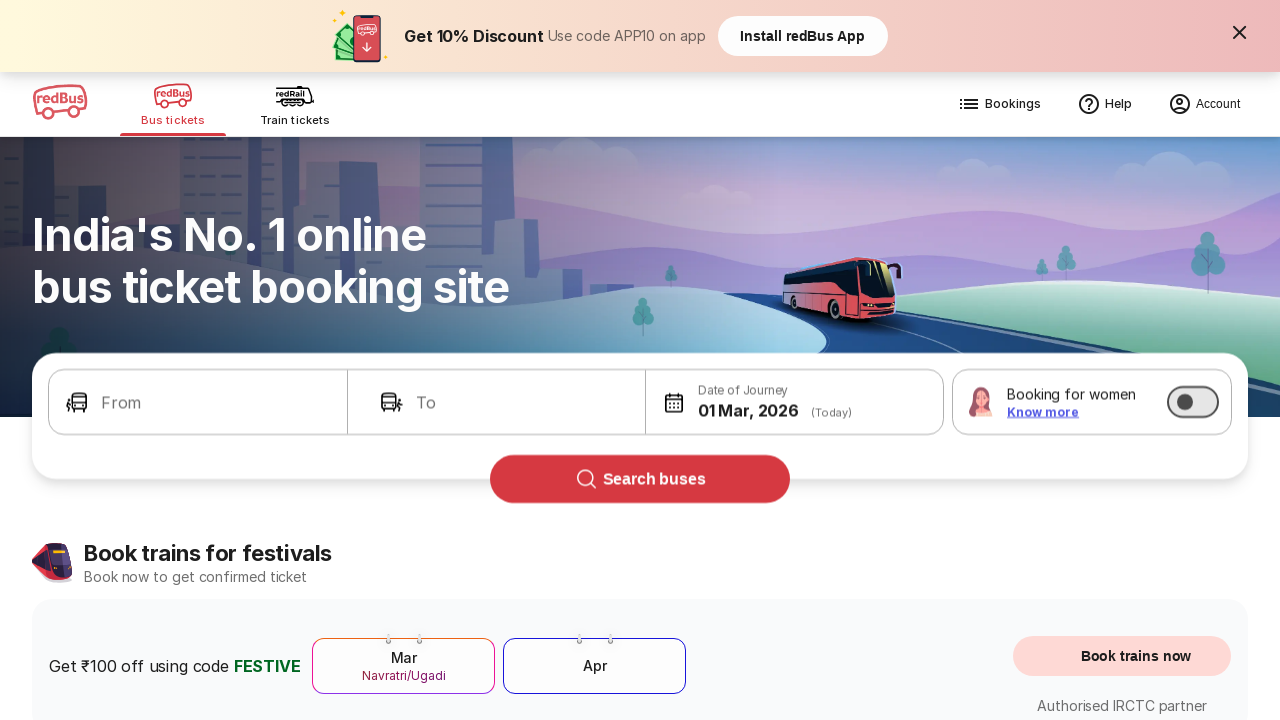

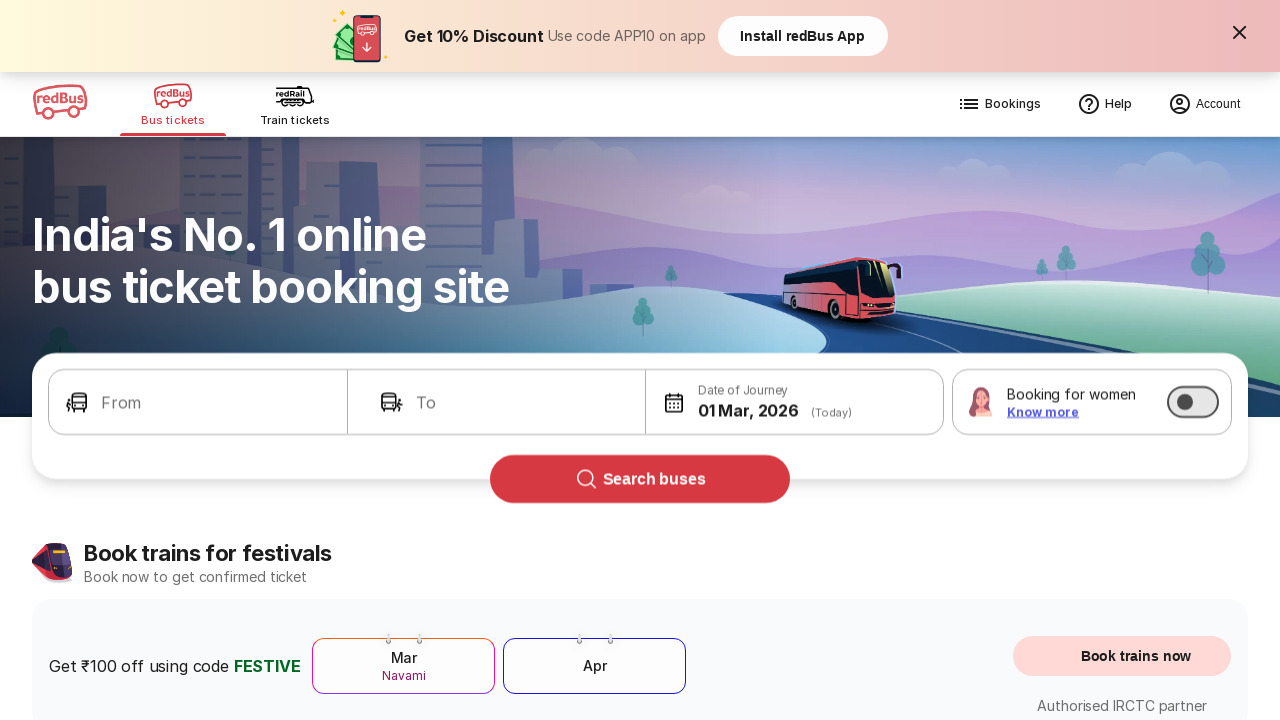